Tests navigation to the Monitors category and verifies that exactly 2 monitor products are displayed

Starting URL: https://www.demoblaze.com/

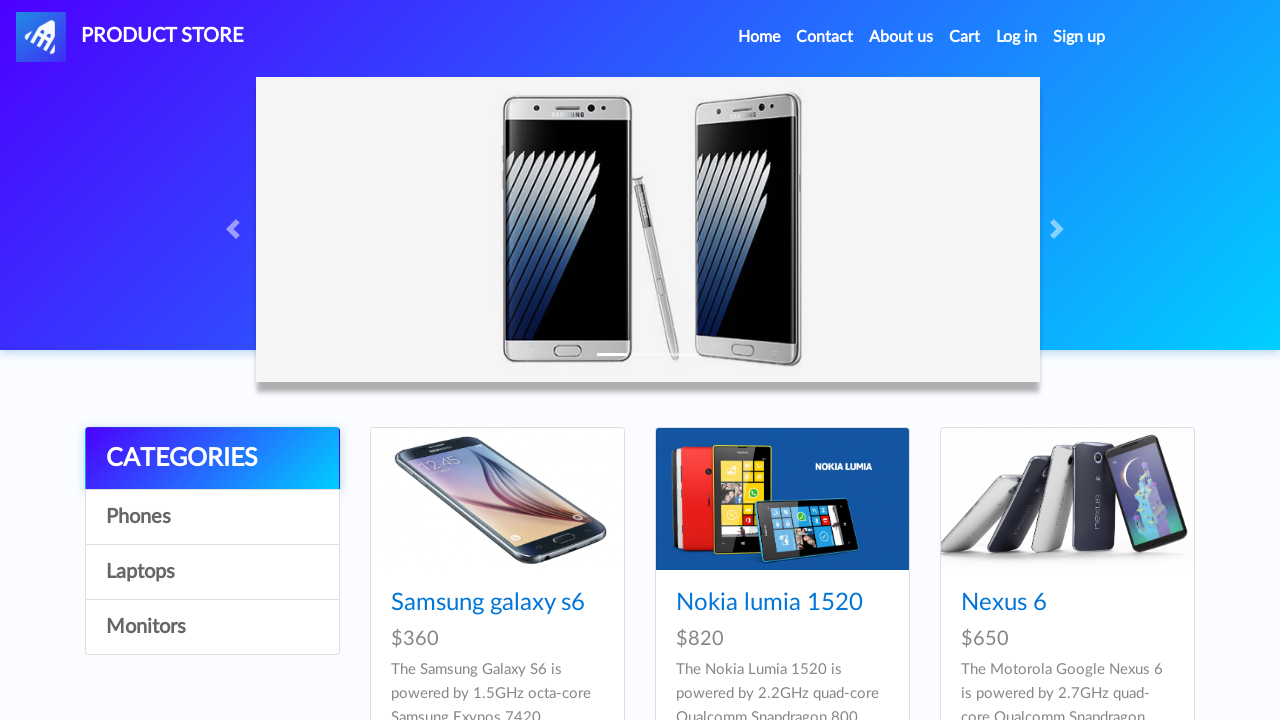

Clicked on the Monitors category link at (212, 627) on xpath=/html/body/div[5]/div/div[1]/div/a[4]
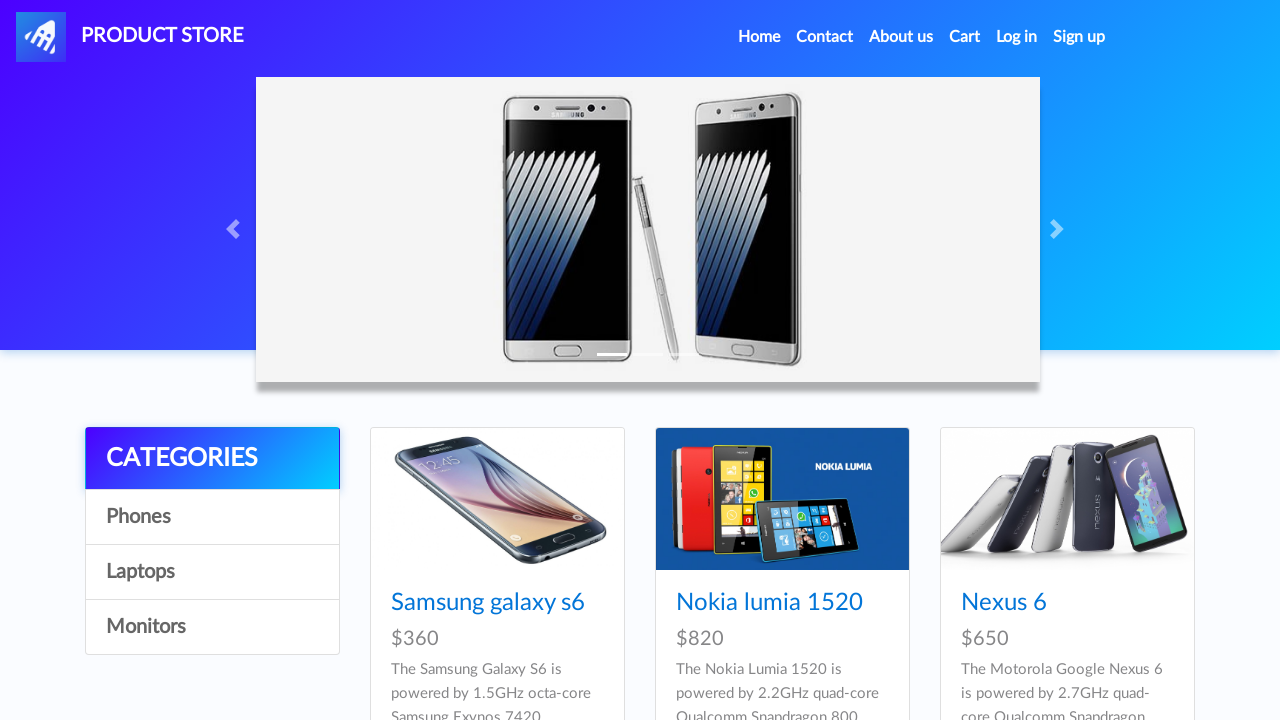

Waited 3 seconds for monitors to load
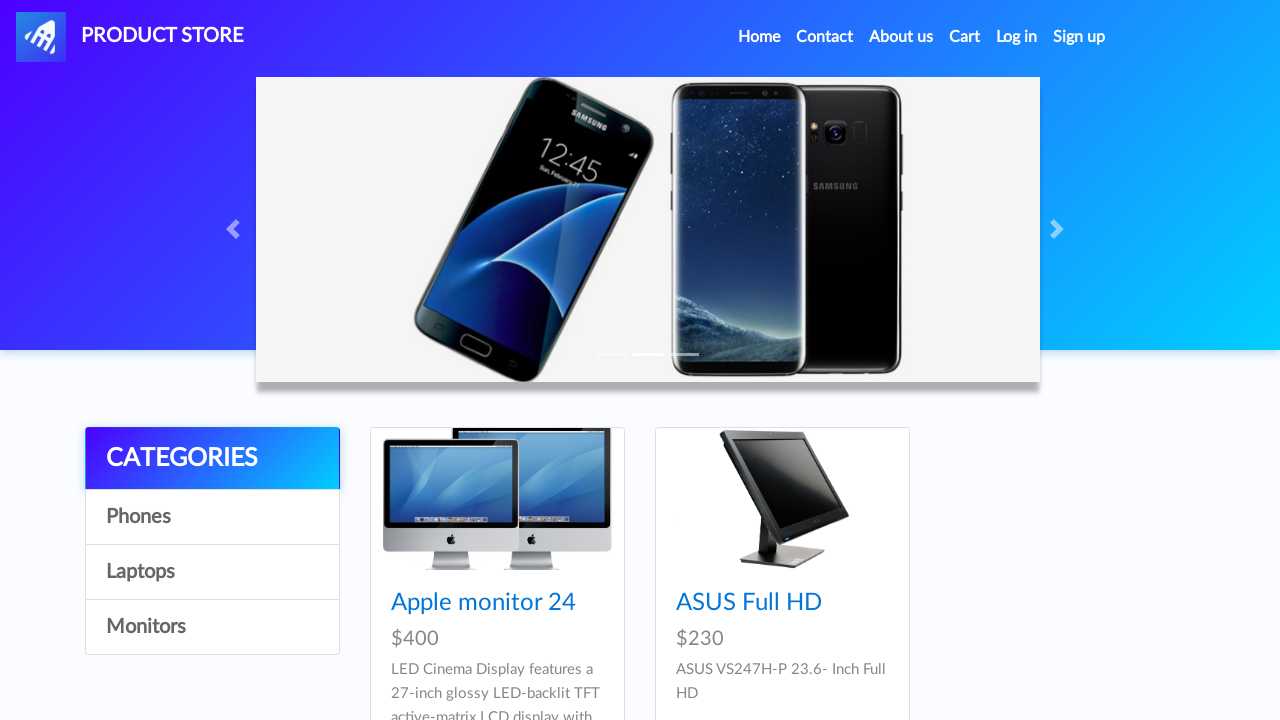

Located all monitor product cards
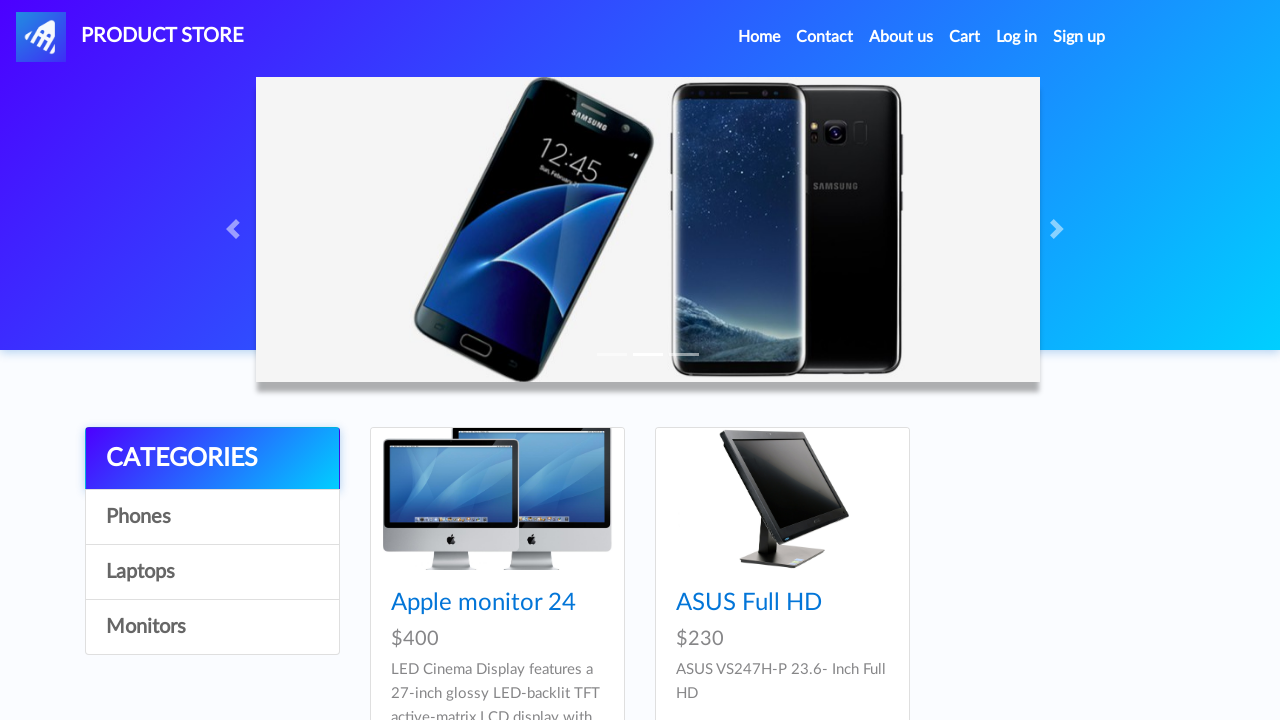

Verified that exactly 2 monitor products are displayed
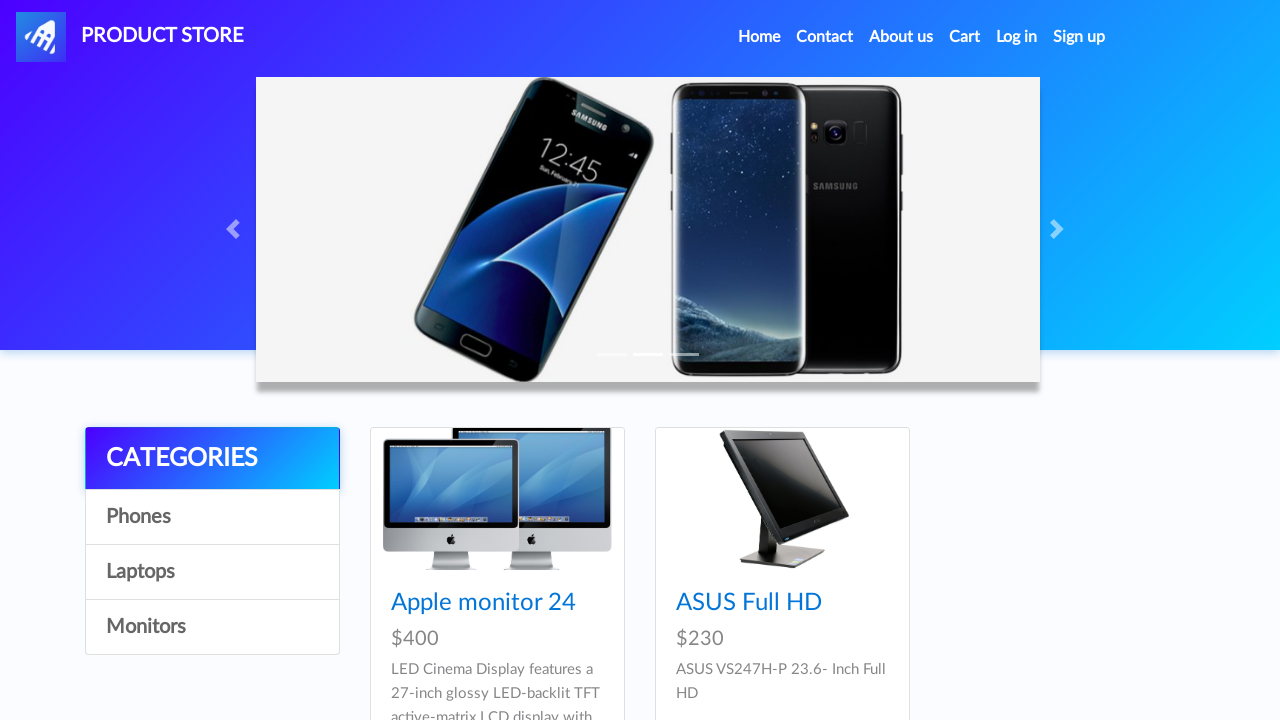

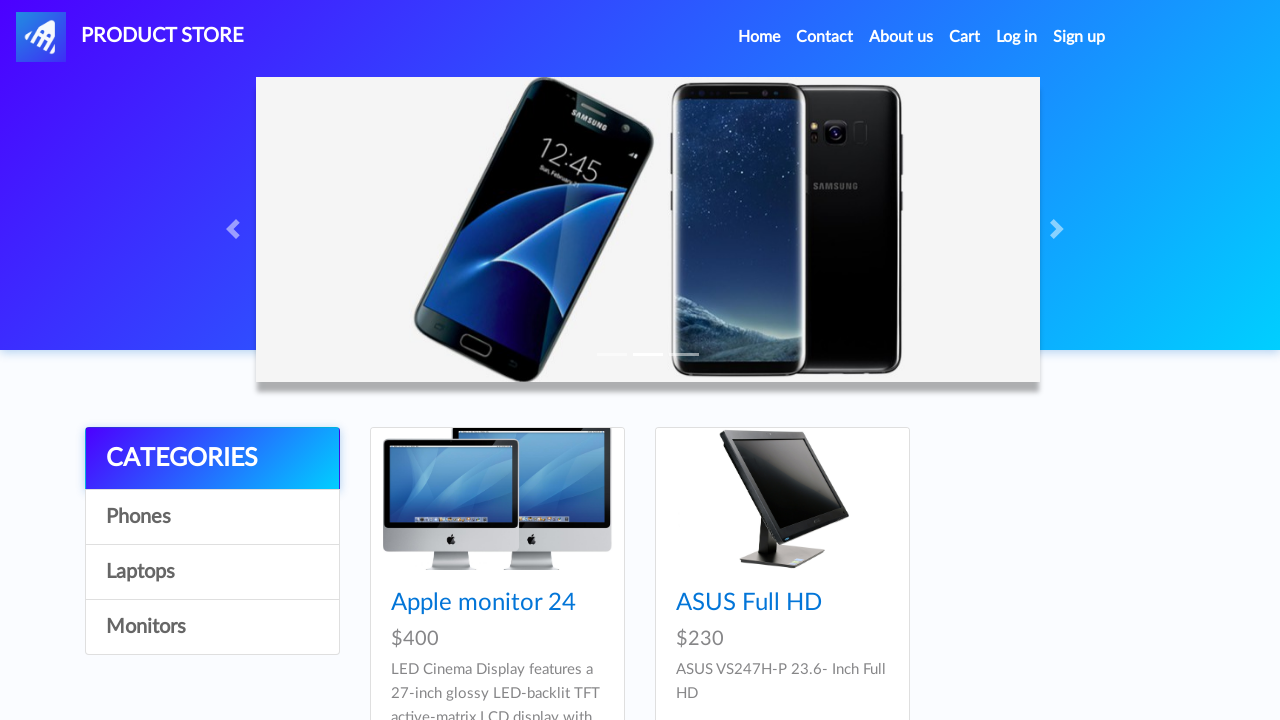